Opens the RedBus website in incognito mode with a maximized window and waits for the page to load.

Starting URL: https://www.redbus.in/

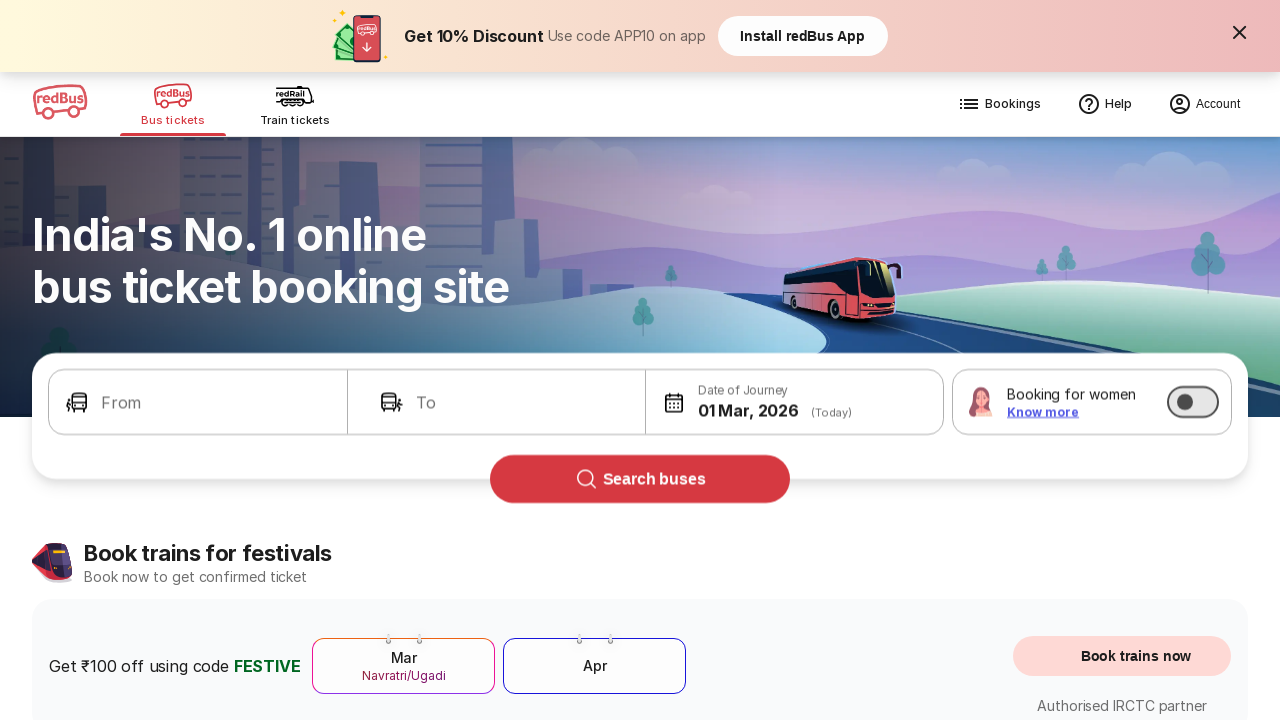

Waited for page to reach domcontentloaded state on RedBus website
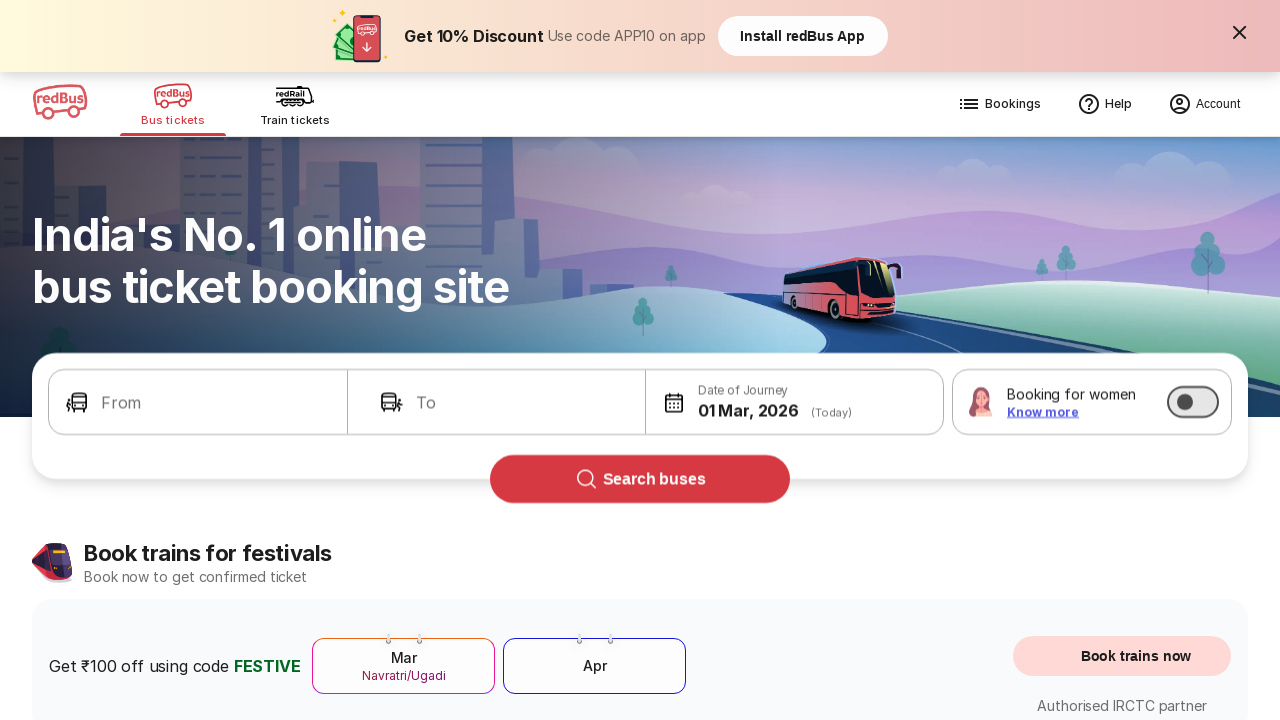

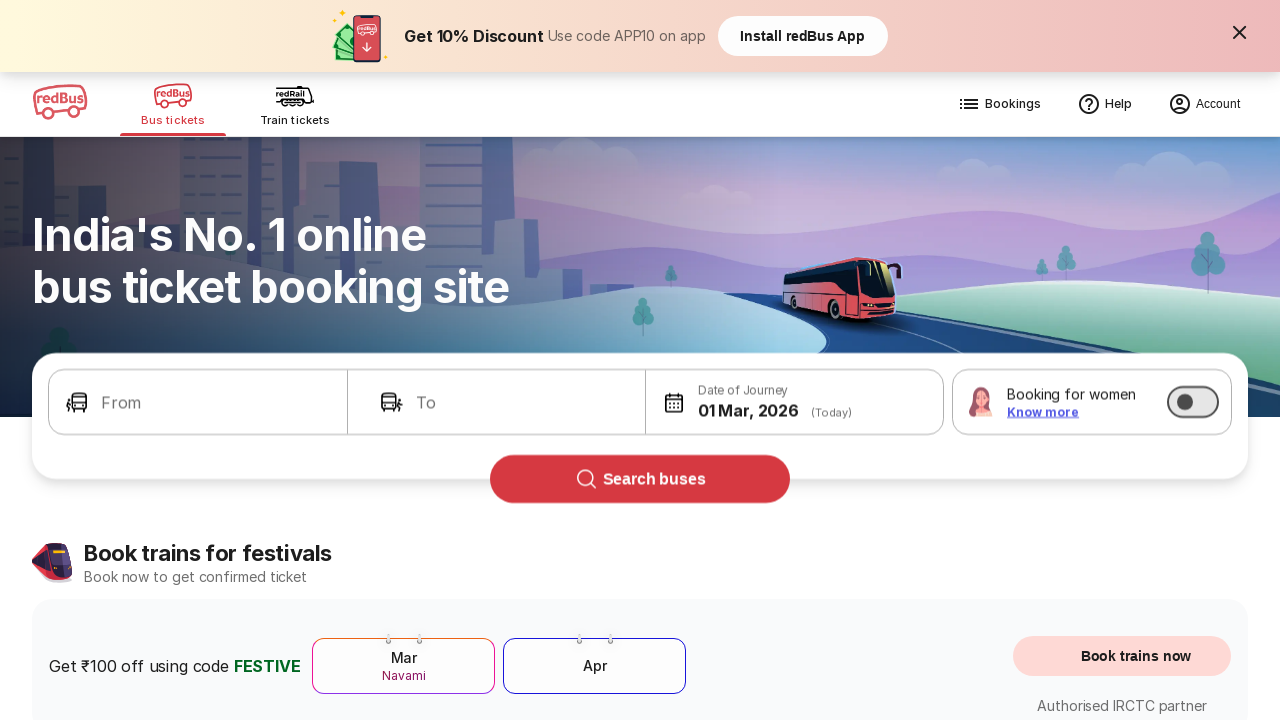